Tests dynamic loading by navigating to the example page, clicking start, and waiting for the hidden element to appear

Starting URL: https://the-internet.herokuapp.com

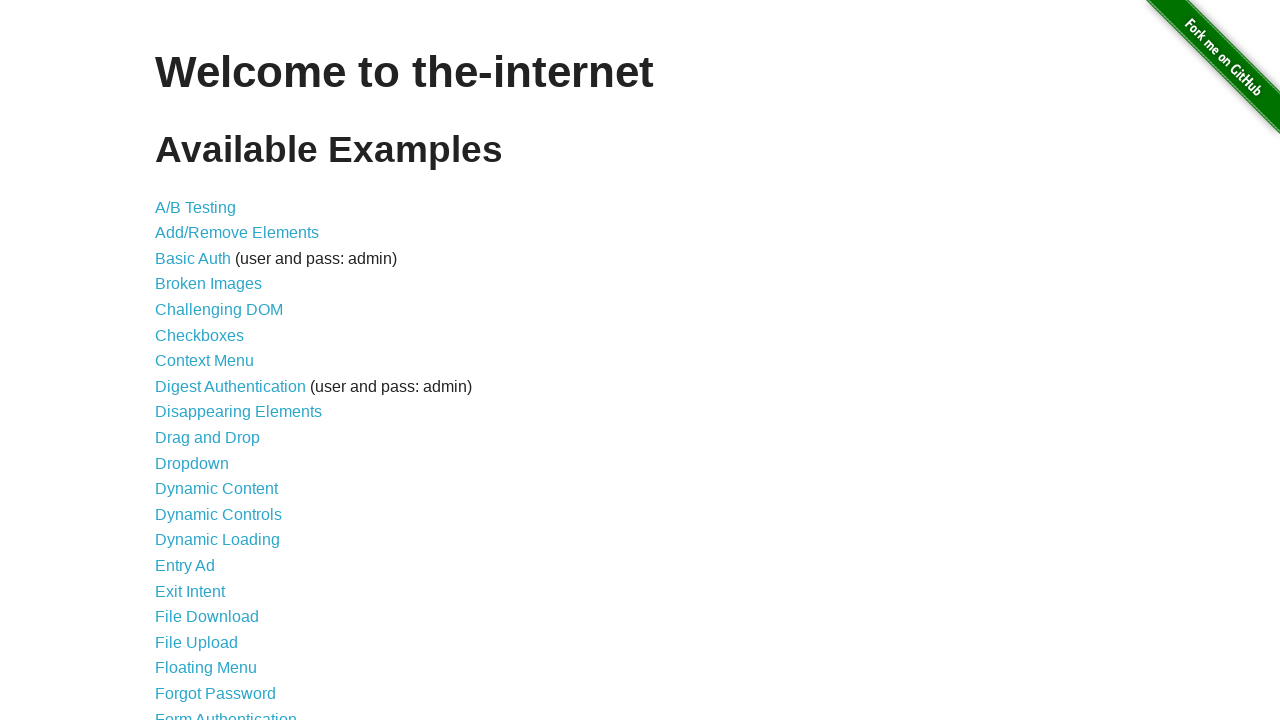

Clicked on Dynamic Loading link at (218, 540) on text=Dynamic Loading
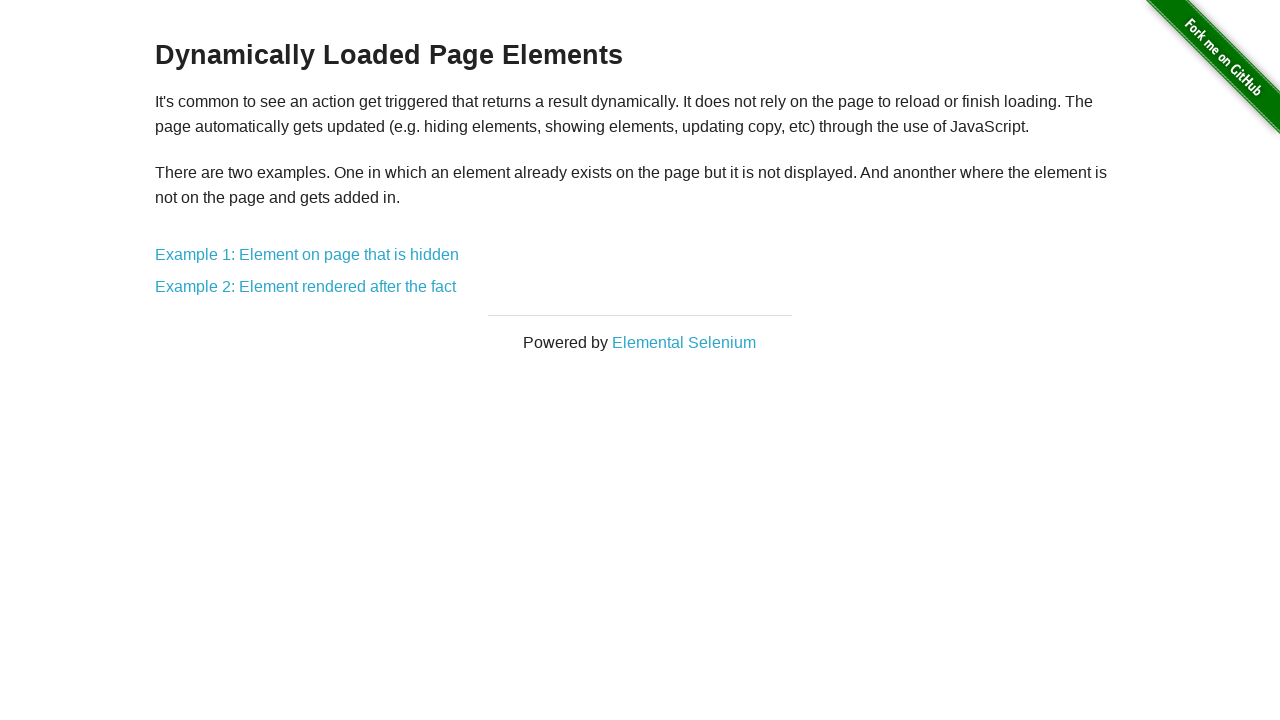

Clicked on Example 1: Element on page that is hidden link at (307, 255) on text=Example 1: Element on page that is hidden
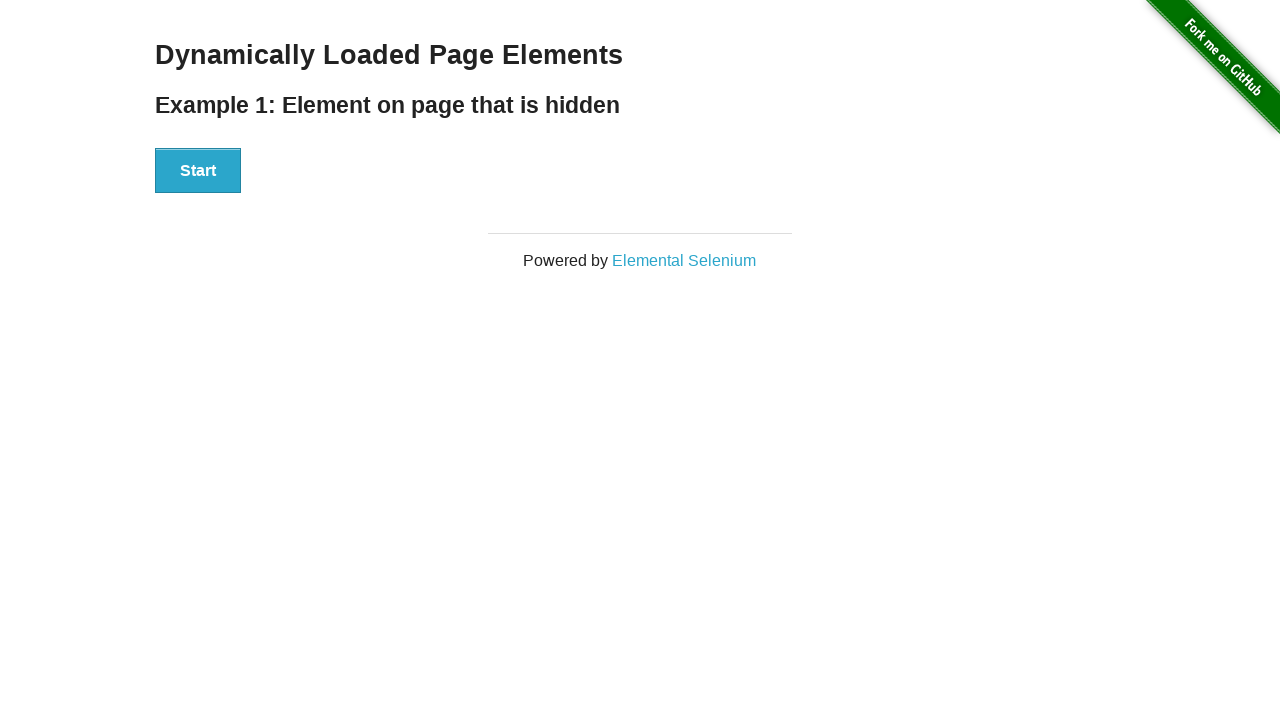

Clicked Start button to begin dynamic loading at (198, 171) on button:has-text('Start')
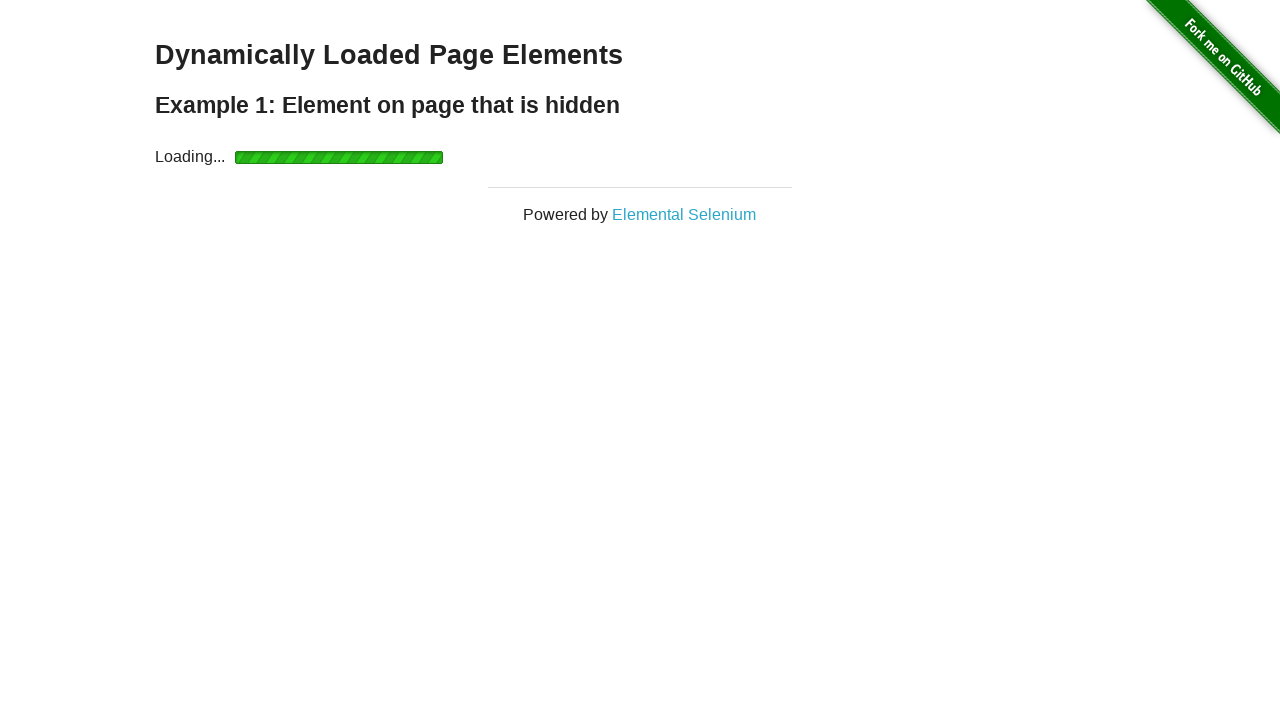

Waited for loading to complete and finish message to appear
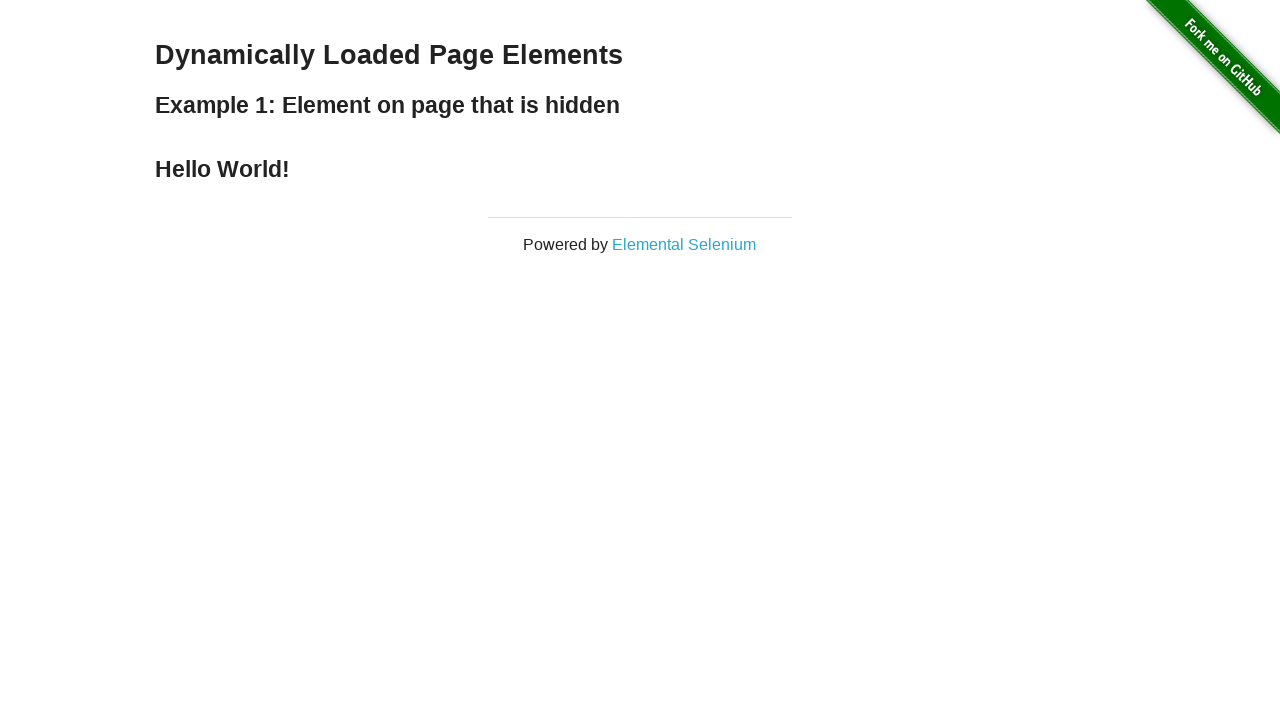

Verified 'Hello World!' message is displayed
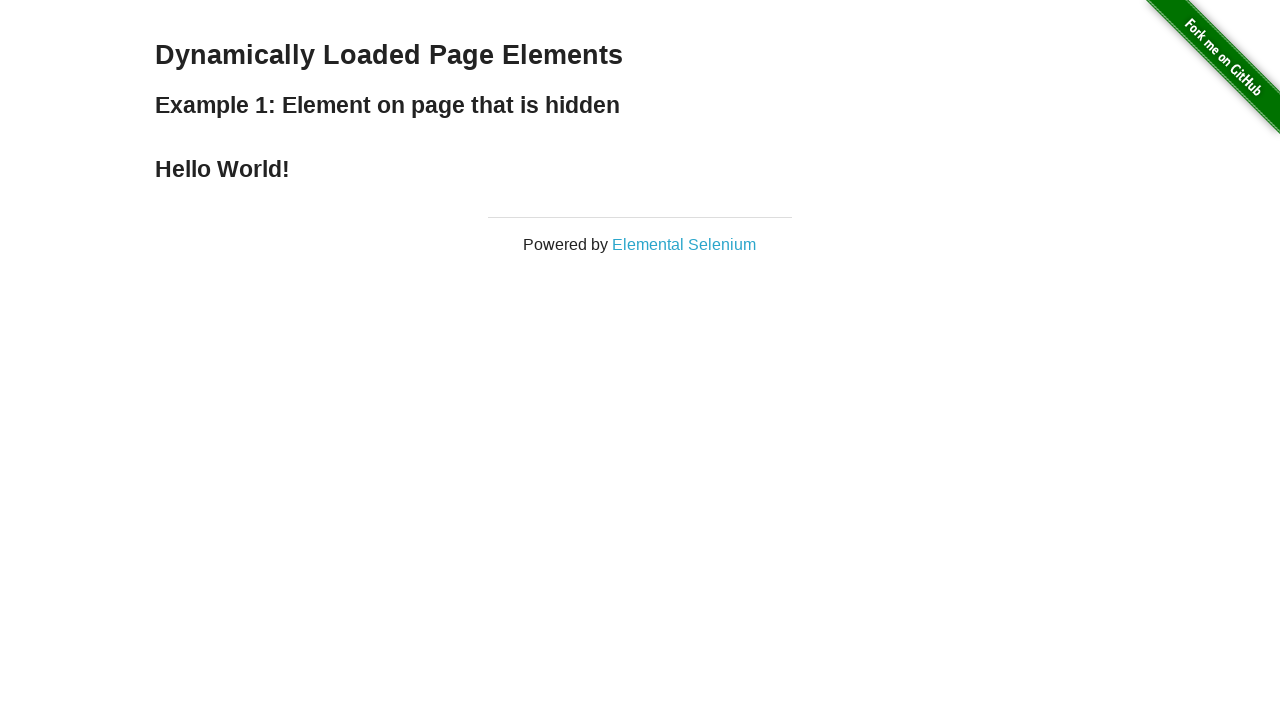

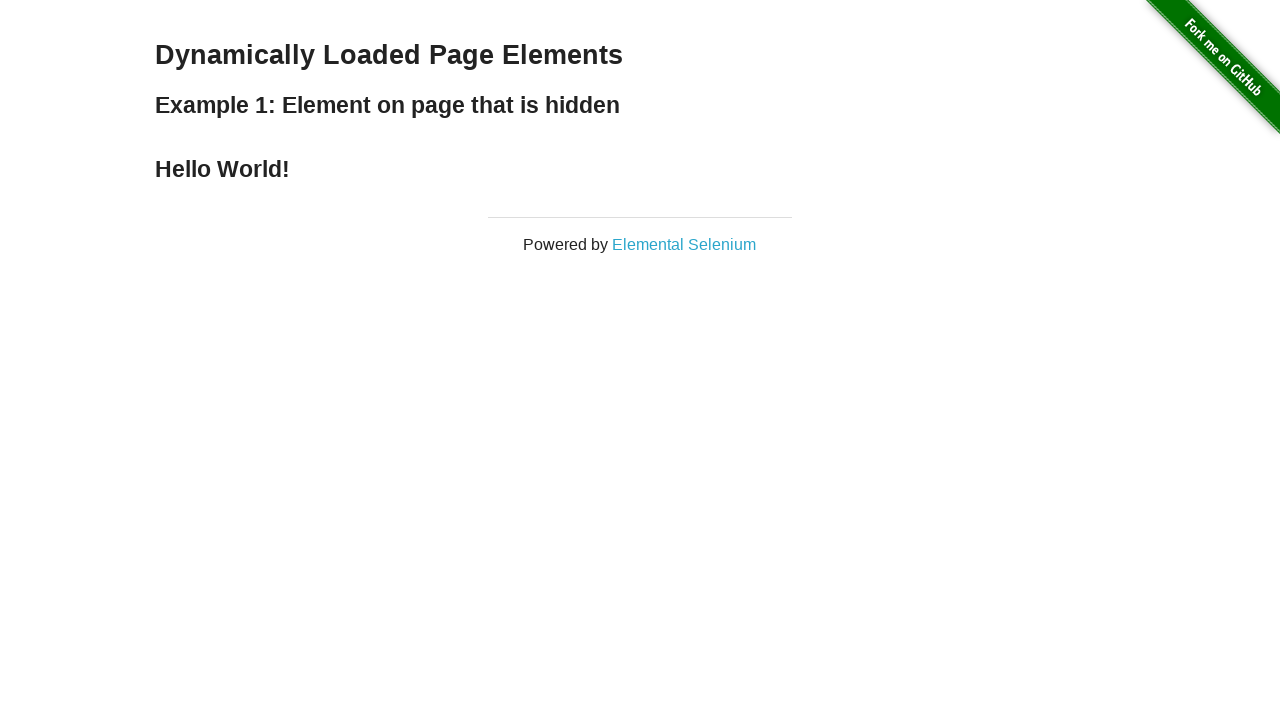